Clicks on a checkbox and verifies it becomes checked

Starting URL: http://guinea-pig.webdriver.io/

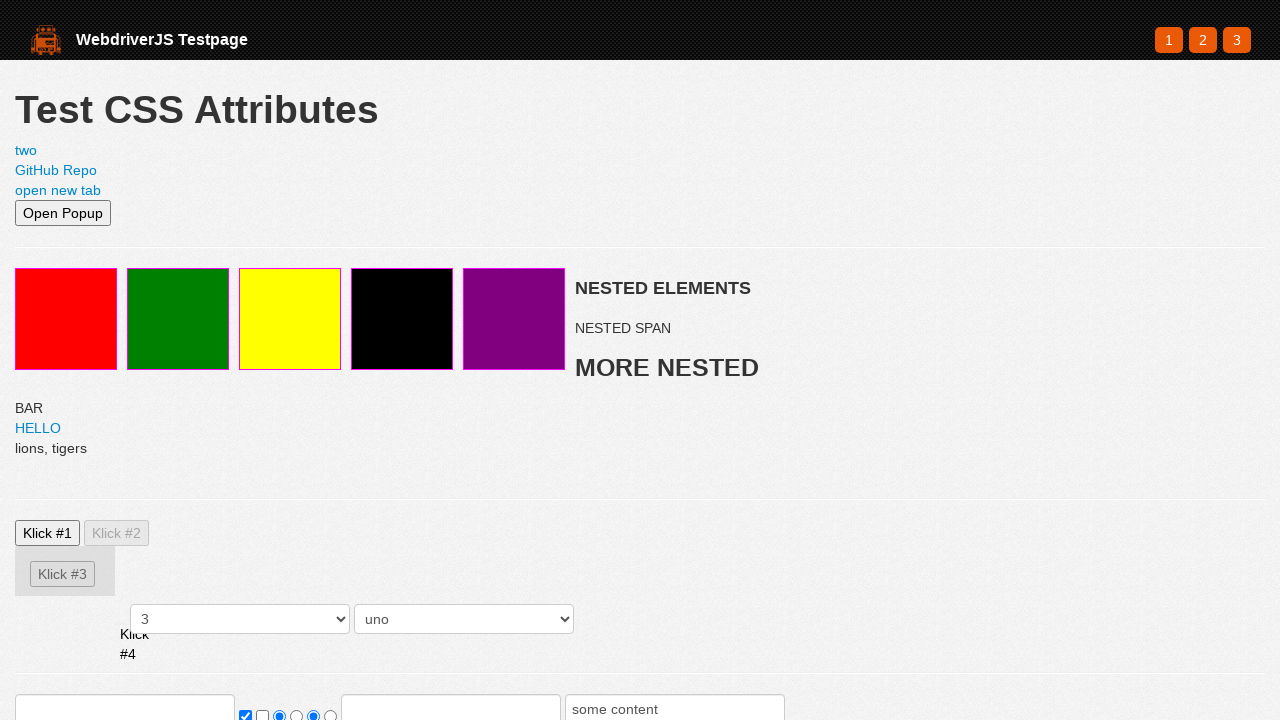

Clicked on the unchecked checkbox at (262, 714) on .checkbox_notselected
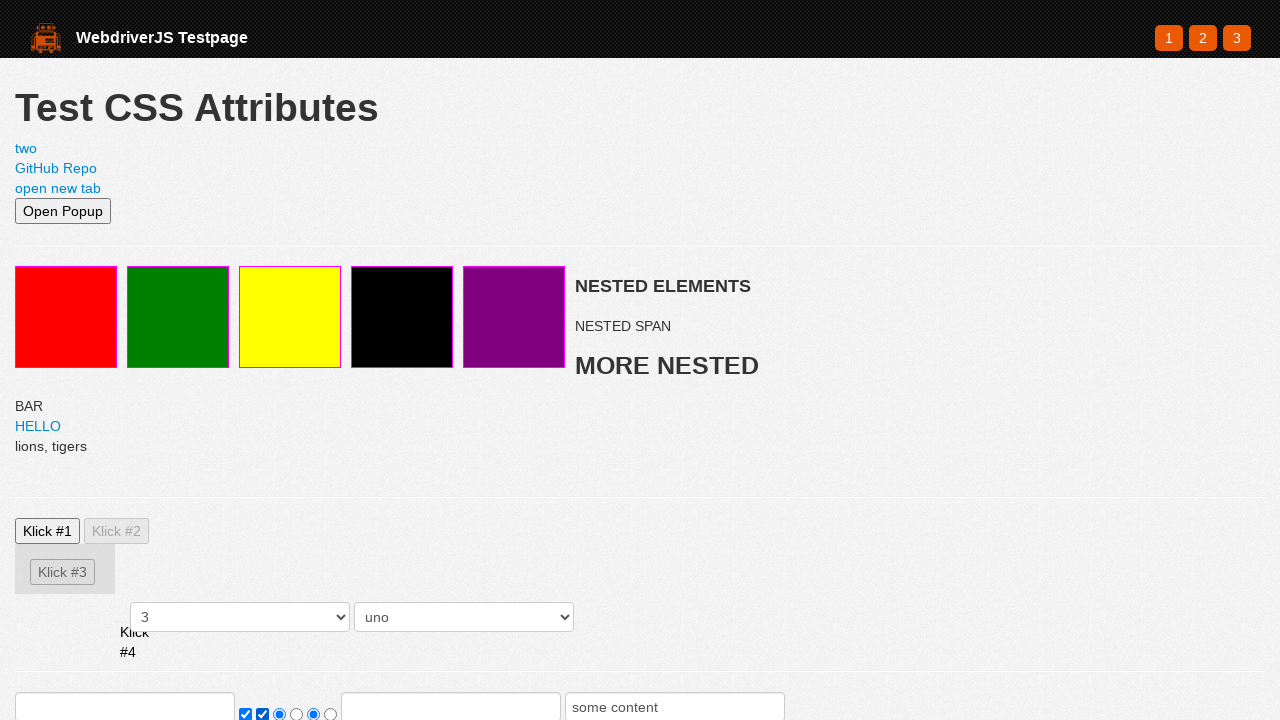

Verified that the checkbox is now checked
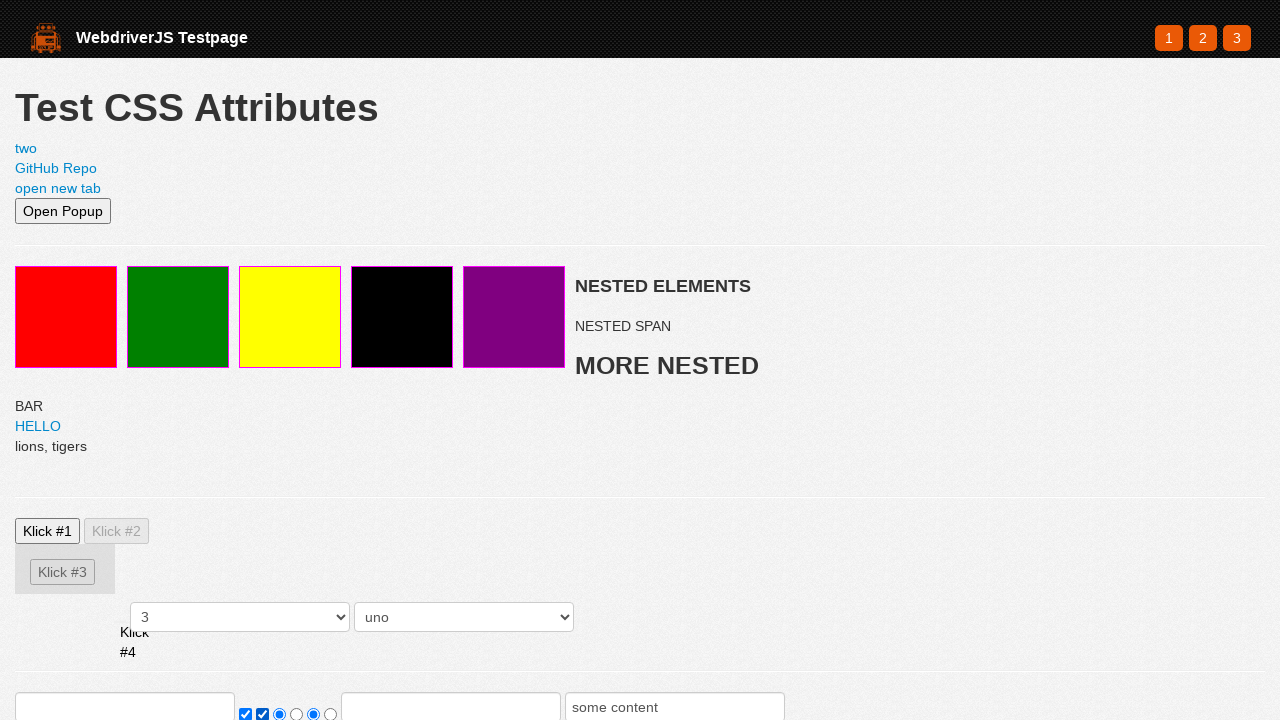

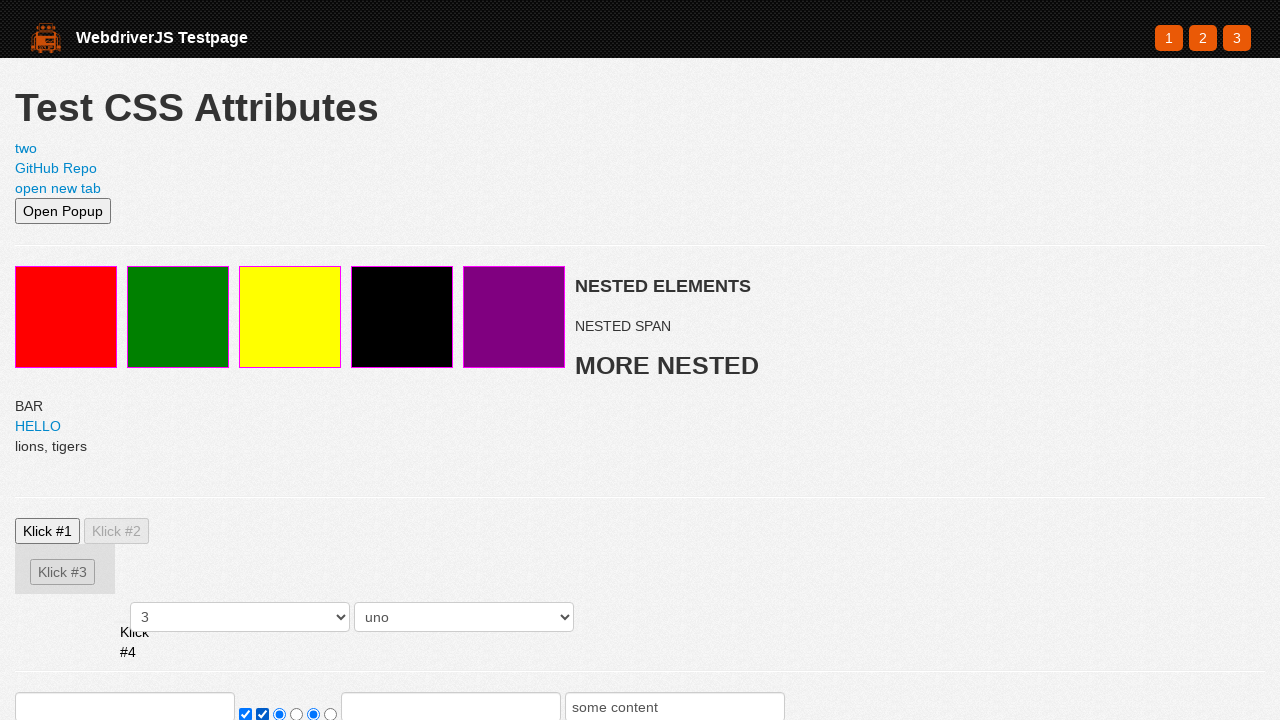